Tests window handling functionality by clicking on Help link which opens a new window, switches to it, and then switches back to the main window

Starting URL: https://accounts.google.com/signup/v2/webcreateaccount?hl=en-GB&flowName=GlifWebSignIn&flowEntry=SignUp

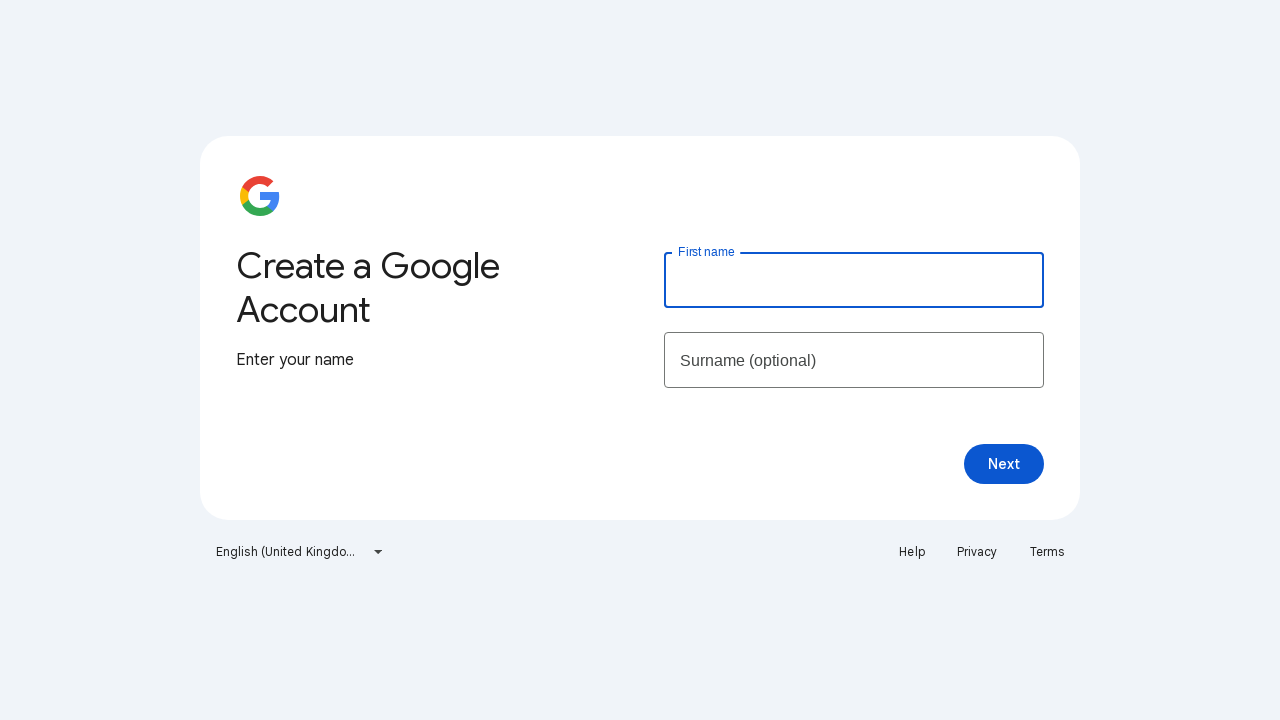

Clicked Help link which opened a new window at (912, 552) on xpath=//a[contains(text(),'Help')]
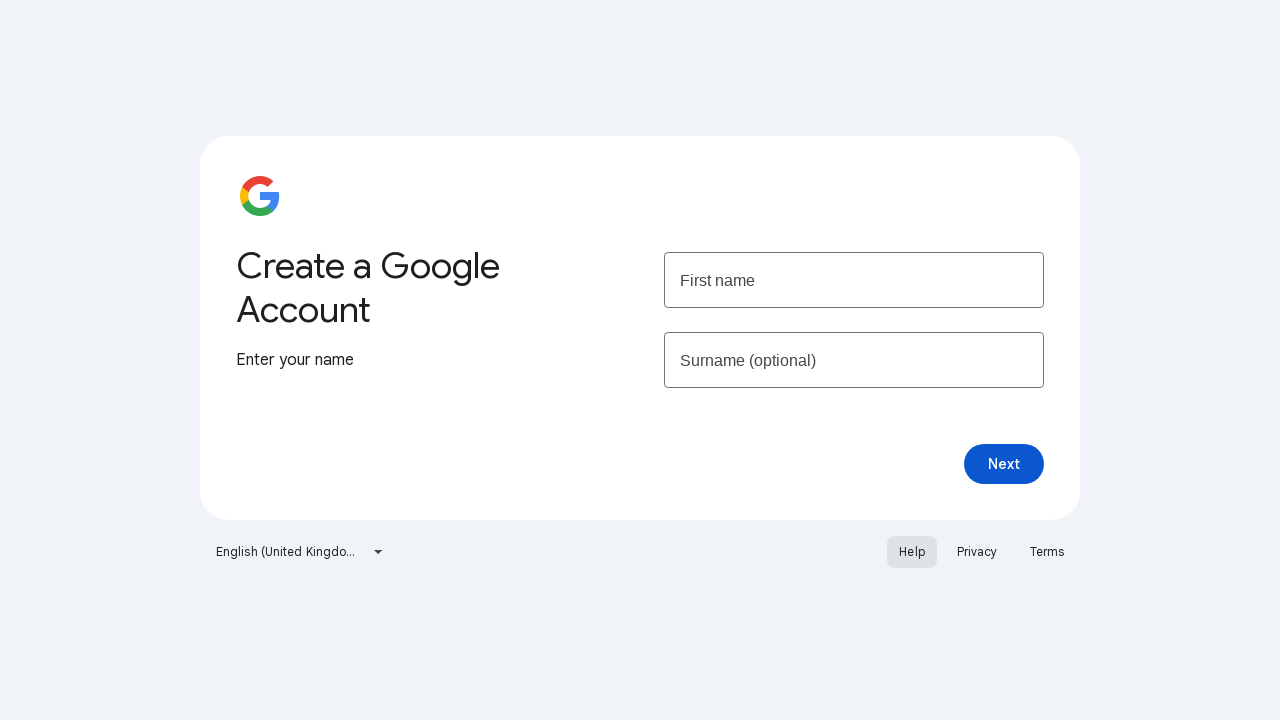

Captured new window/page object
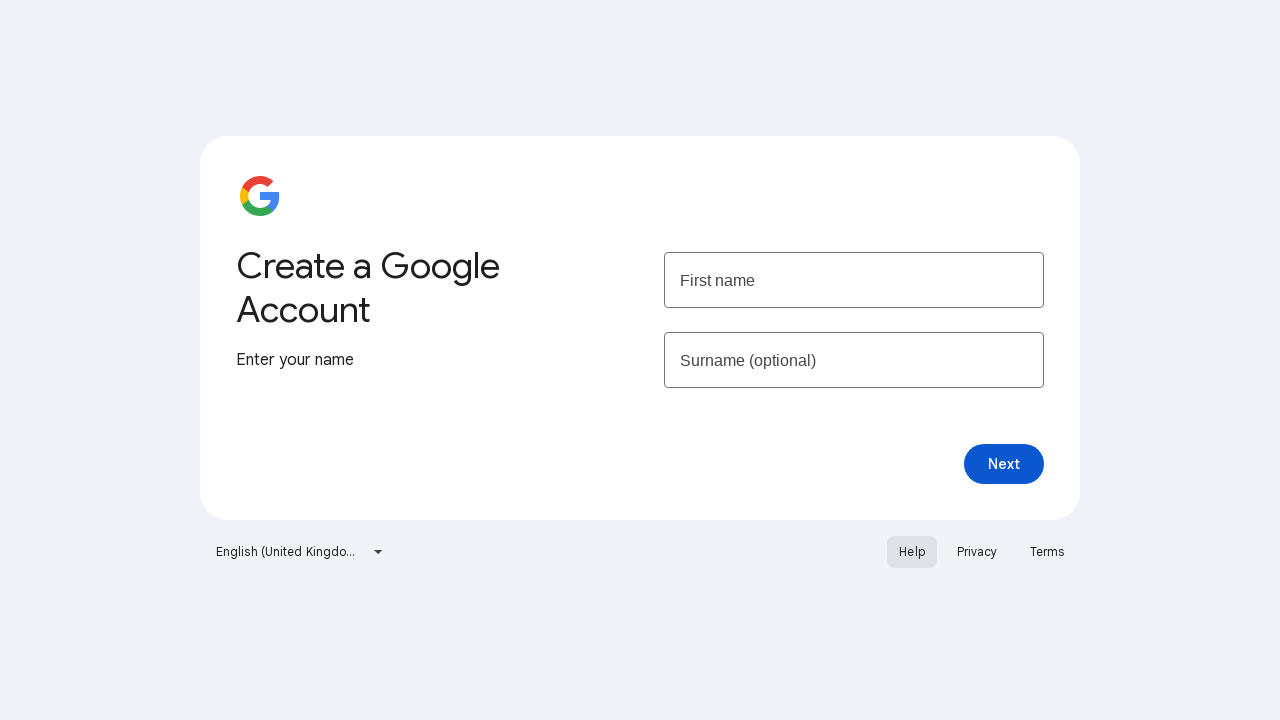

Retrieved new window title: Google Account Help
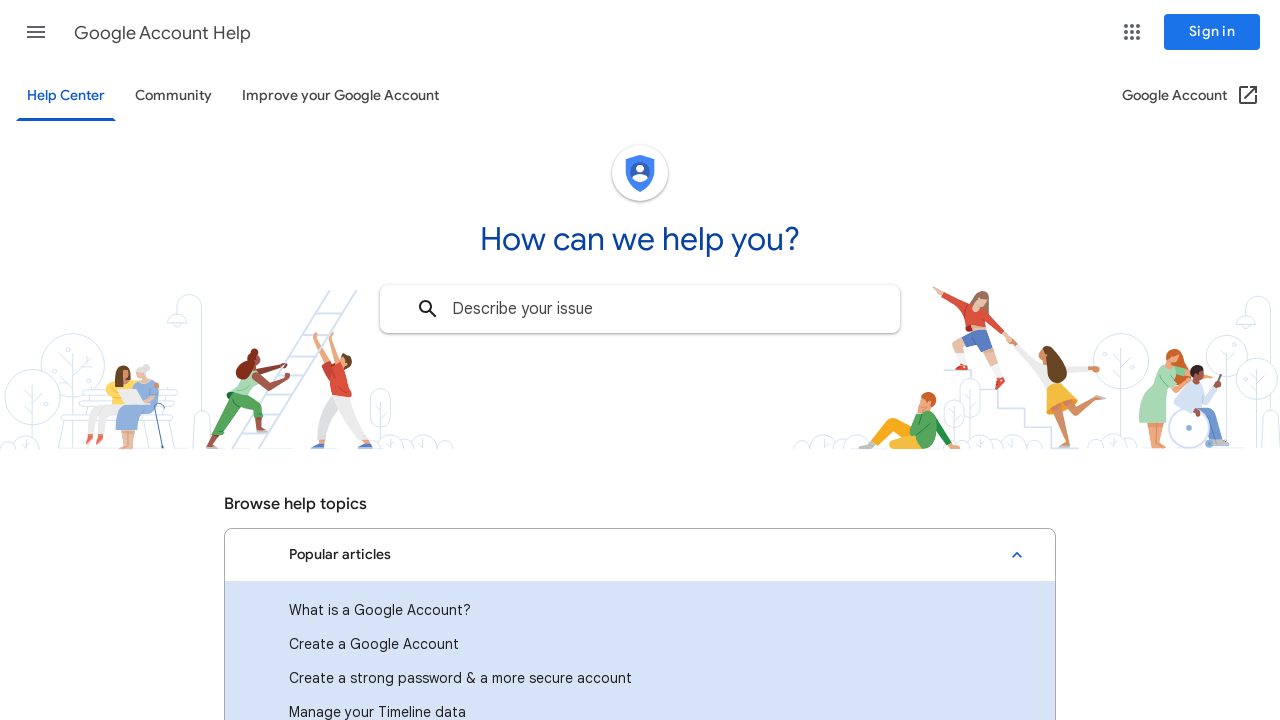

Switched back to main window, retrieved title: Create your Google Account
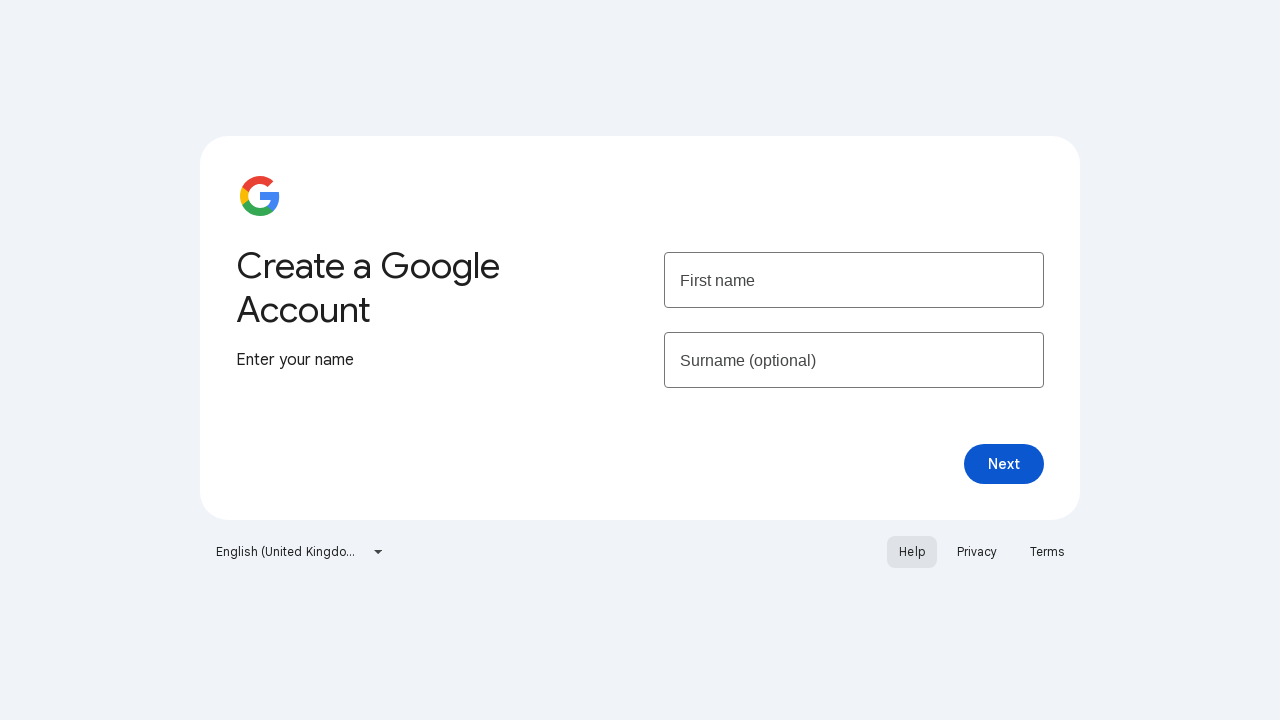

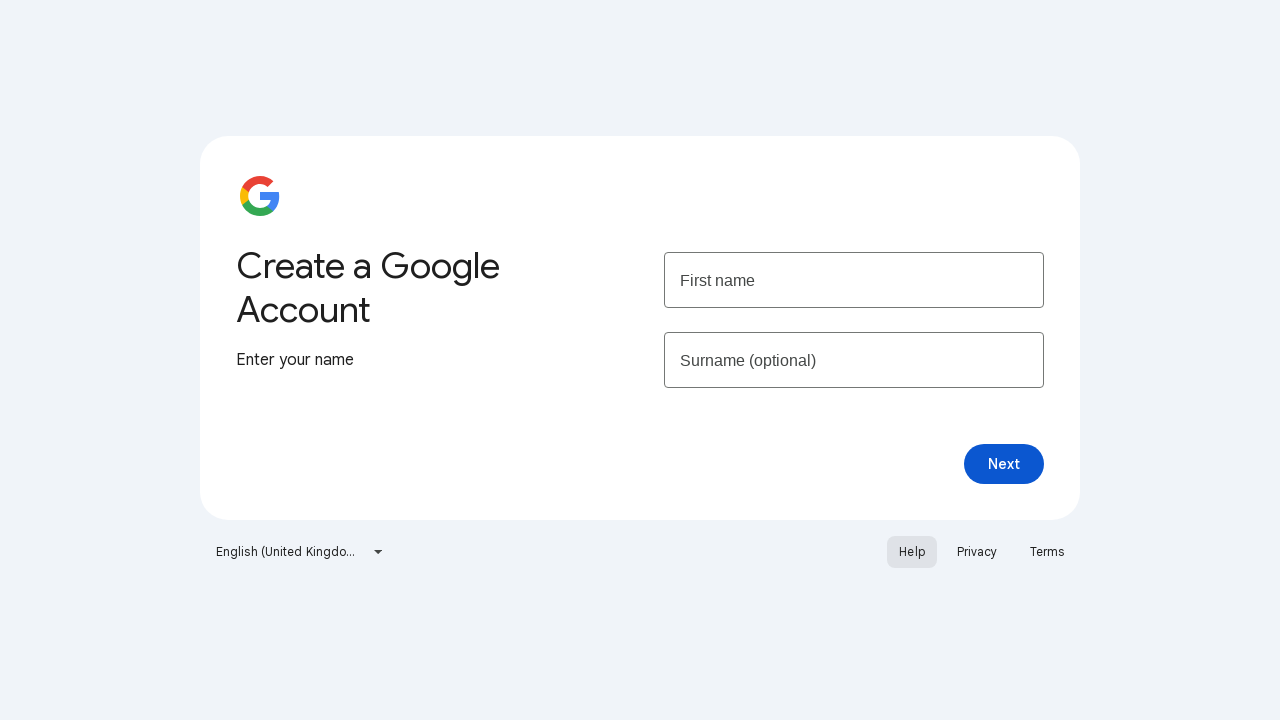